Tests a dynamic pricing page by waiting for a specific price, booking when it reaches $100, solving a mathematical challenge, and handling the result alert

Starting URL: http://suninjuly.github.io/explicit_wait2.html

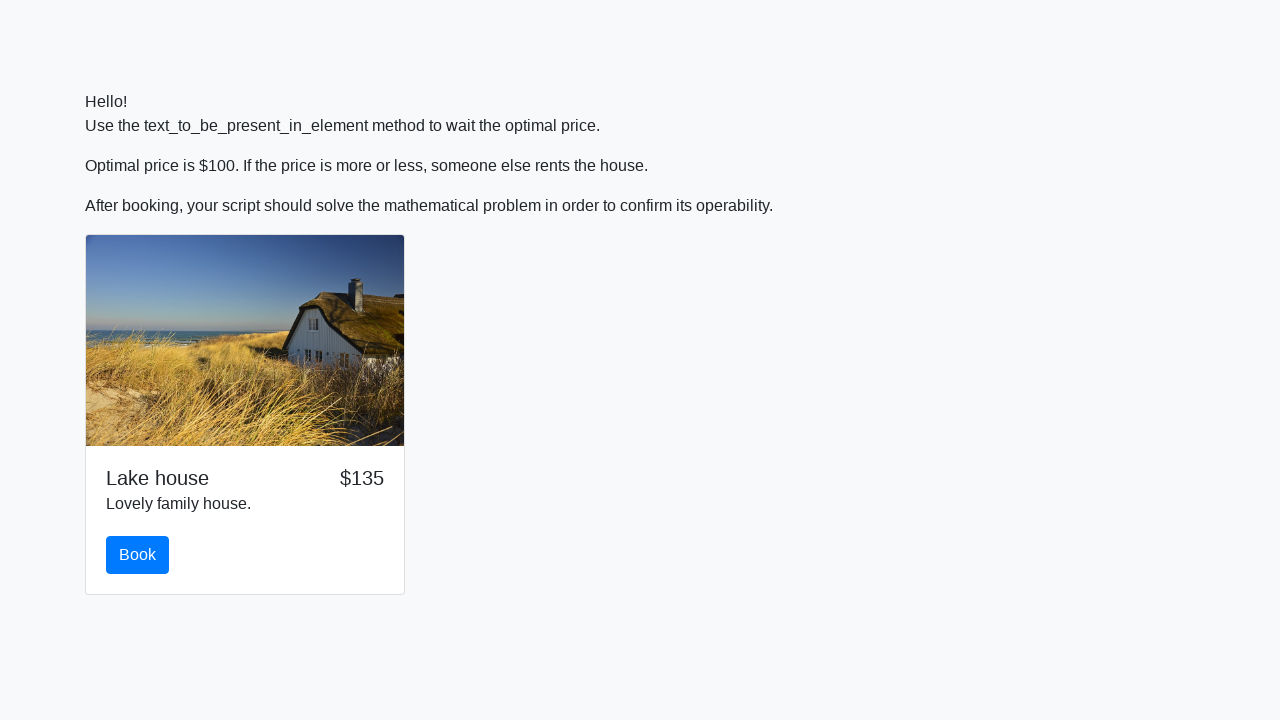

Waited for price to reach $100
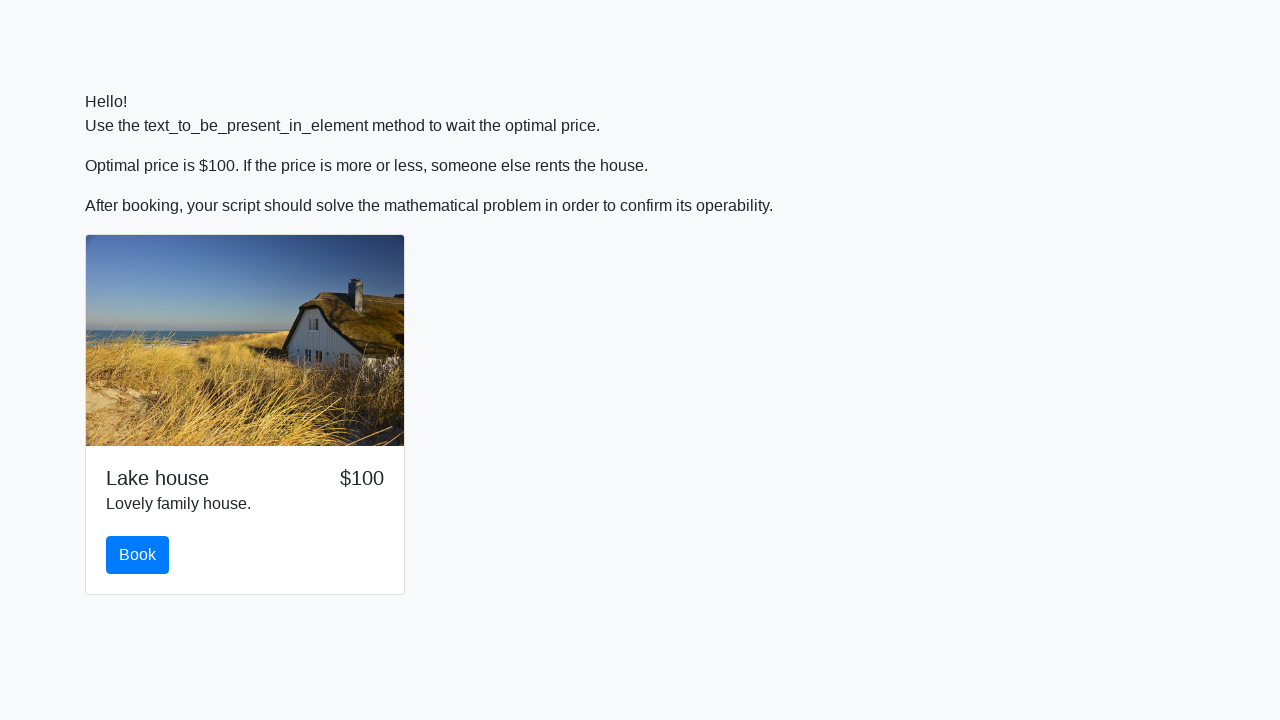

Clicked the book button at (138, 555) on #book
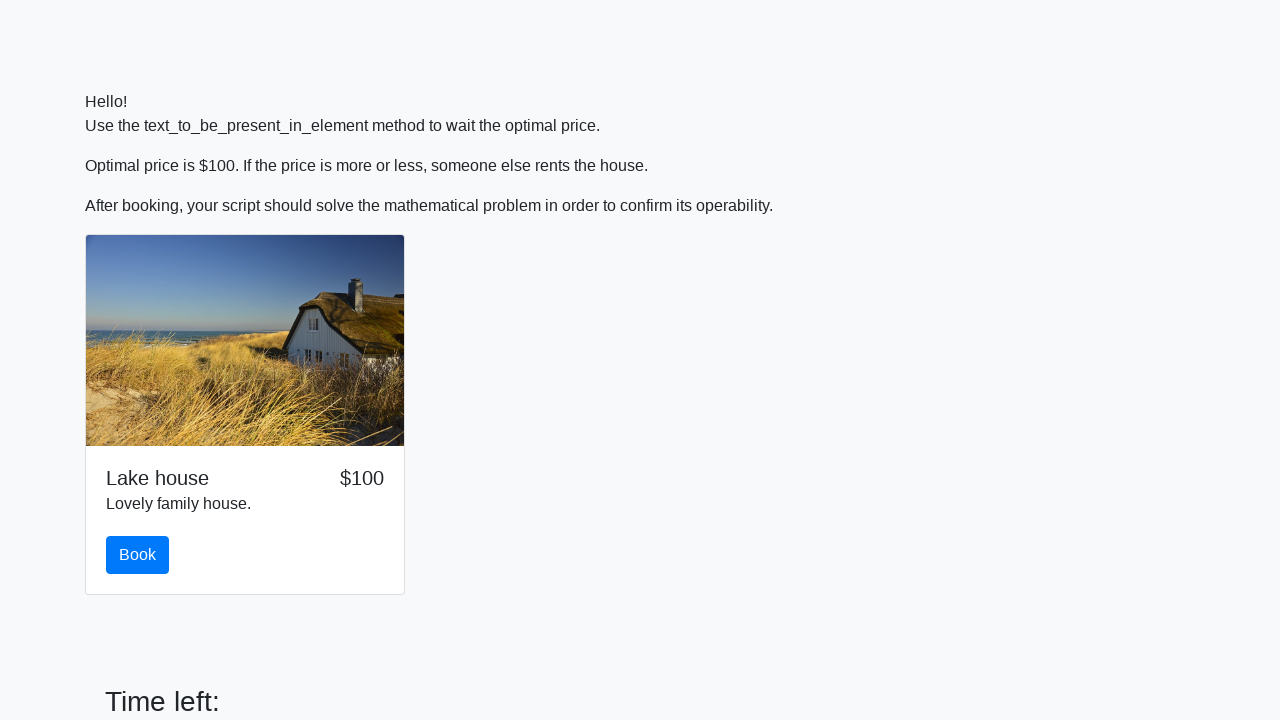

Retrieved value for calculation: 451
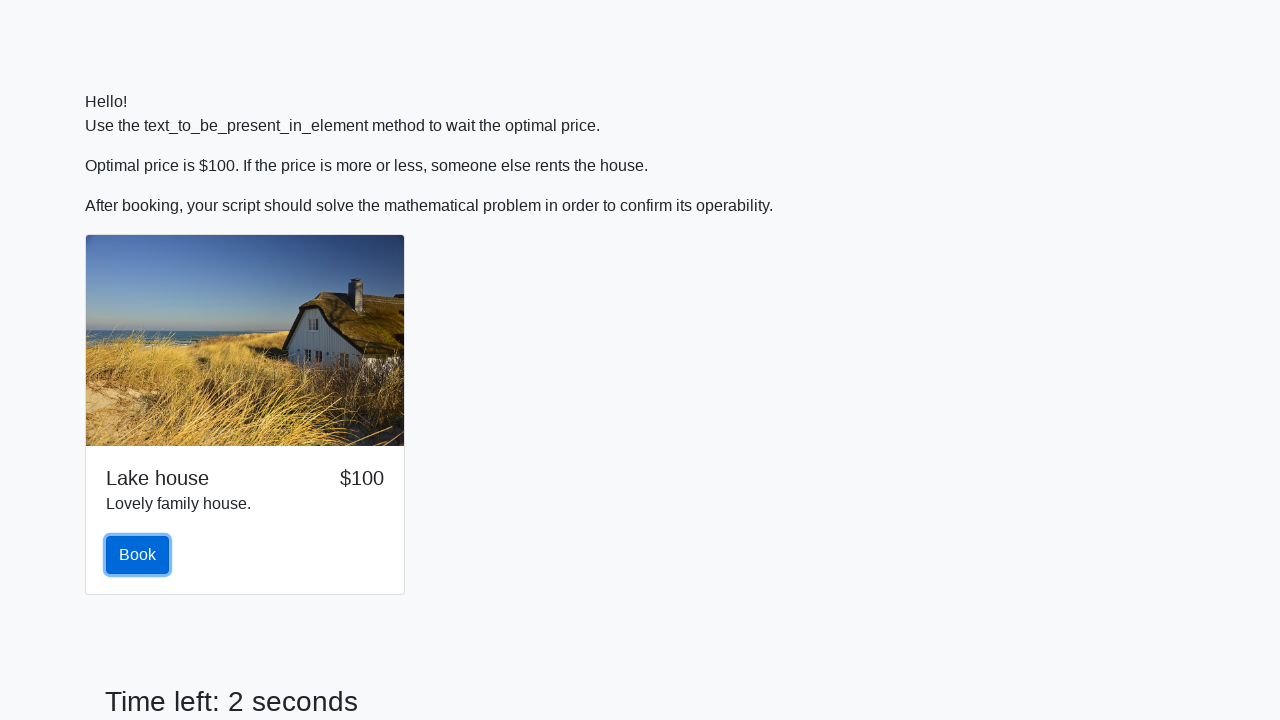

Filled answer field with calculated value: 2.4683526919948813 on #answer
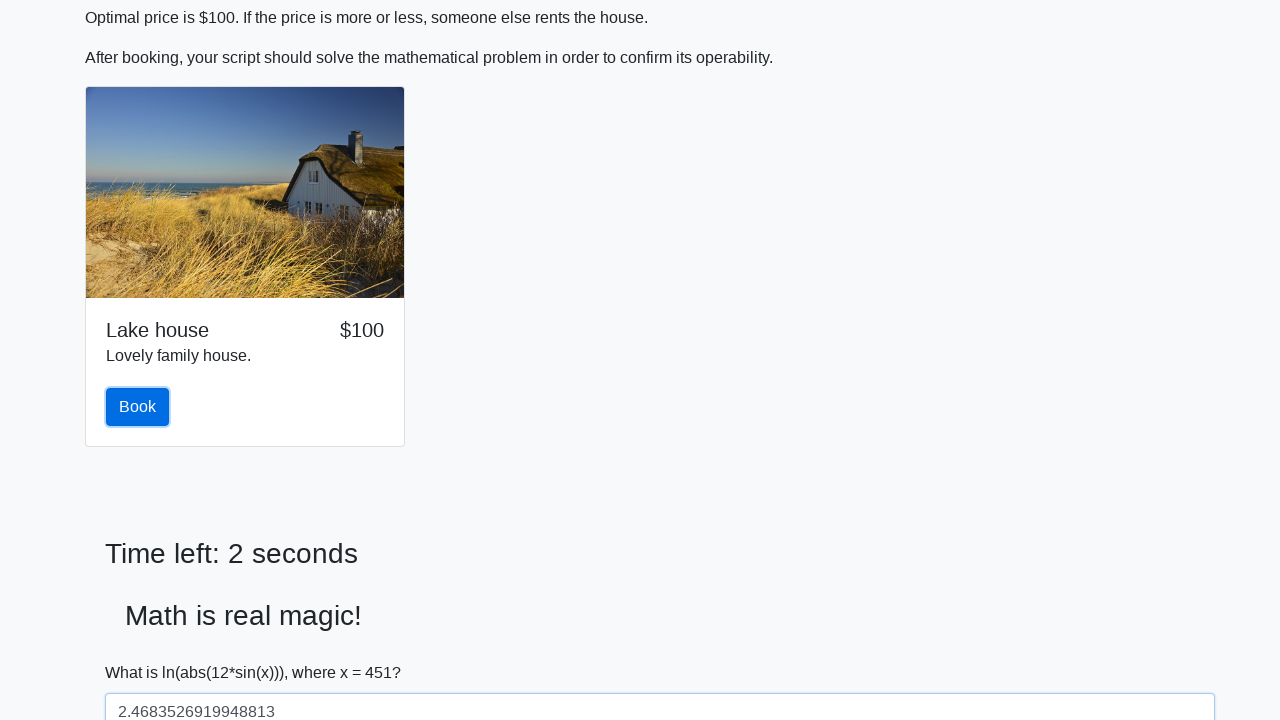

Scrolled solve button into view
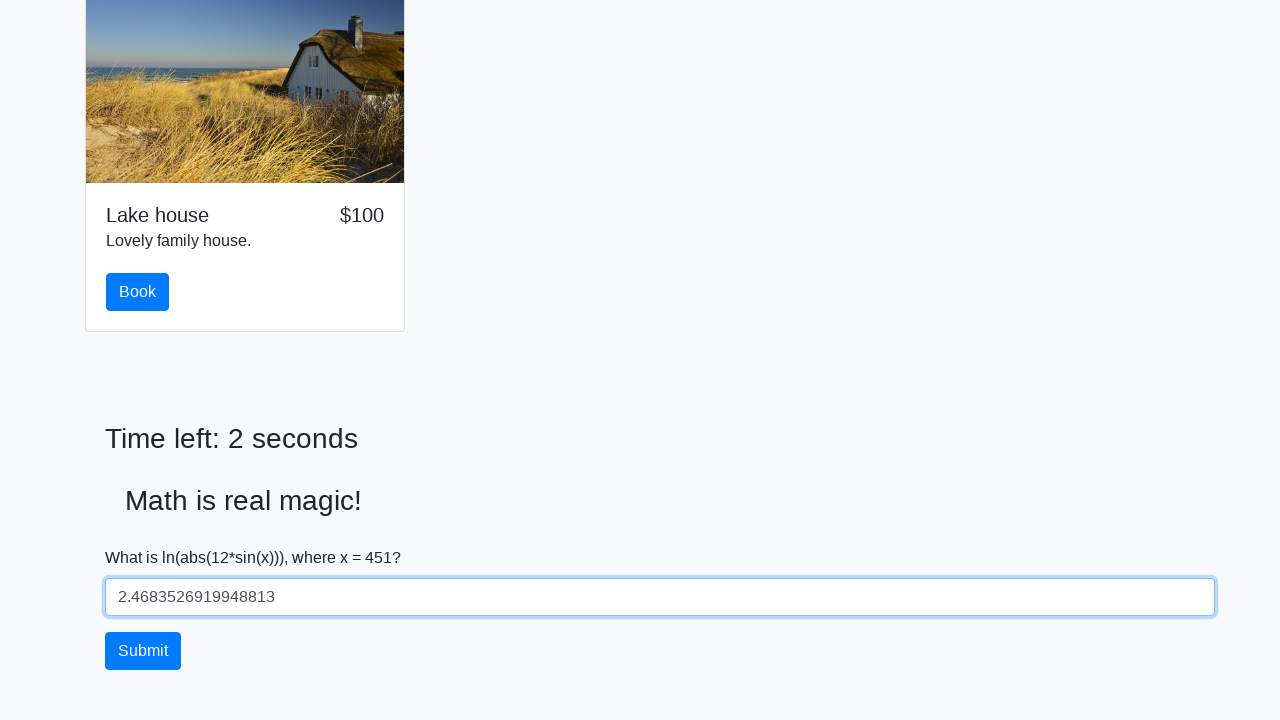

Clicked the solve button at (143, 651) on #solve
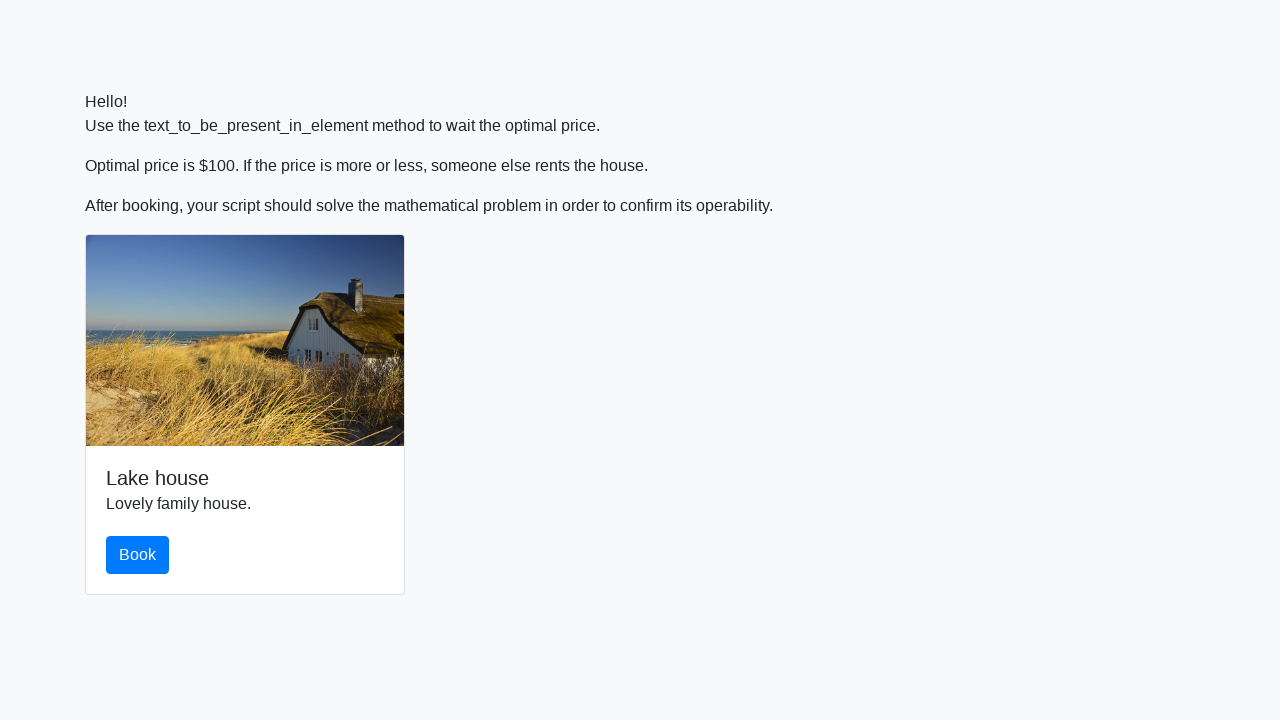

Set up dialog handler to accept alerts
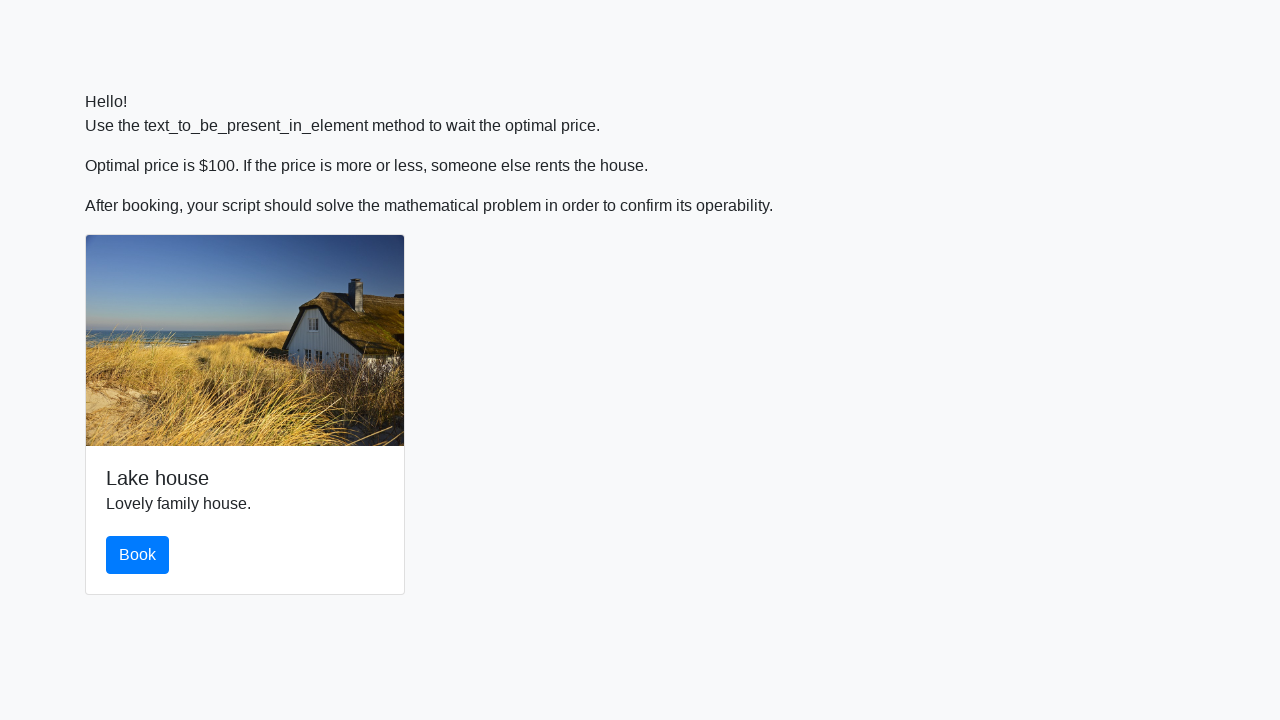

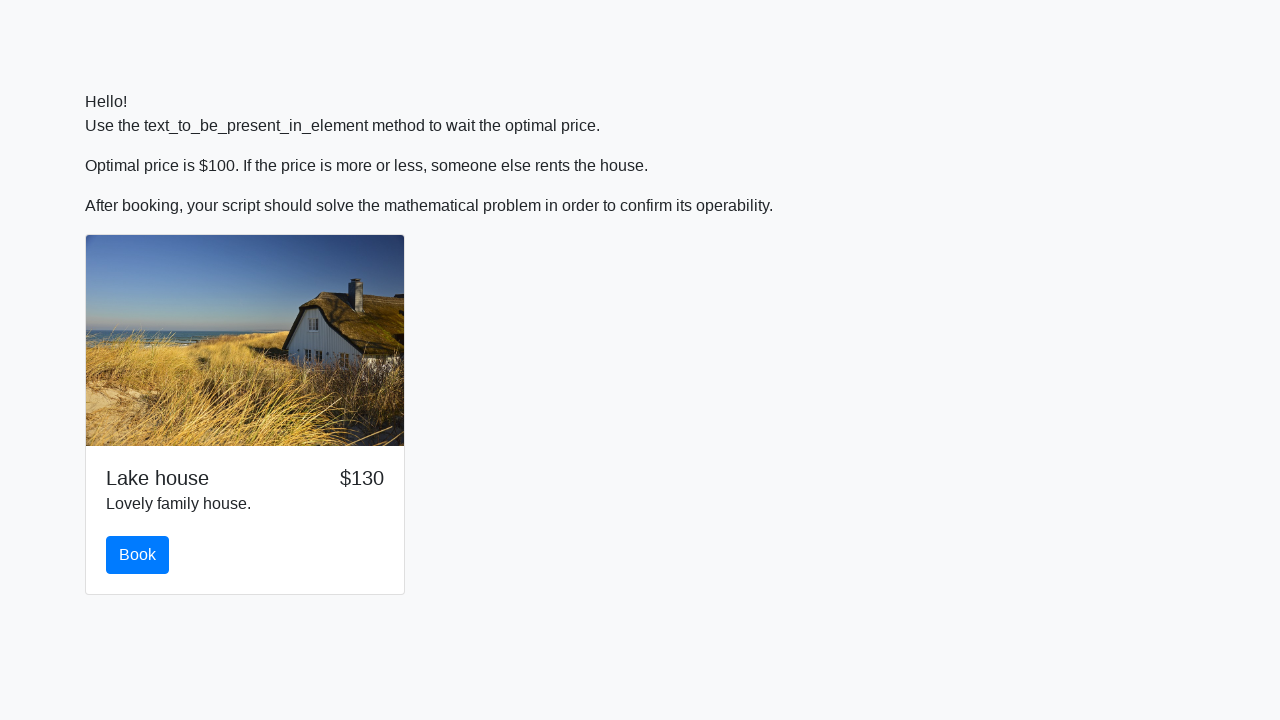